Tests a web form by filling a text box with text and submitting the form, then verifying the success message

Starting URL: https://www.selenium.dev/selenium/web/web-form.html

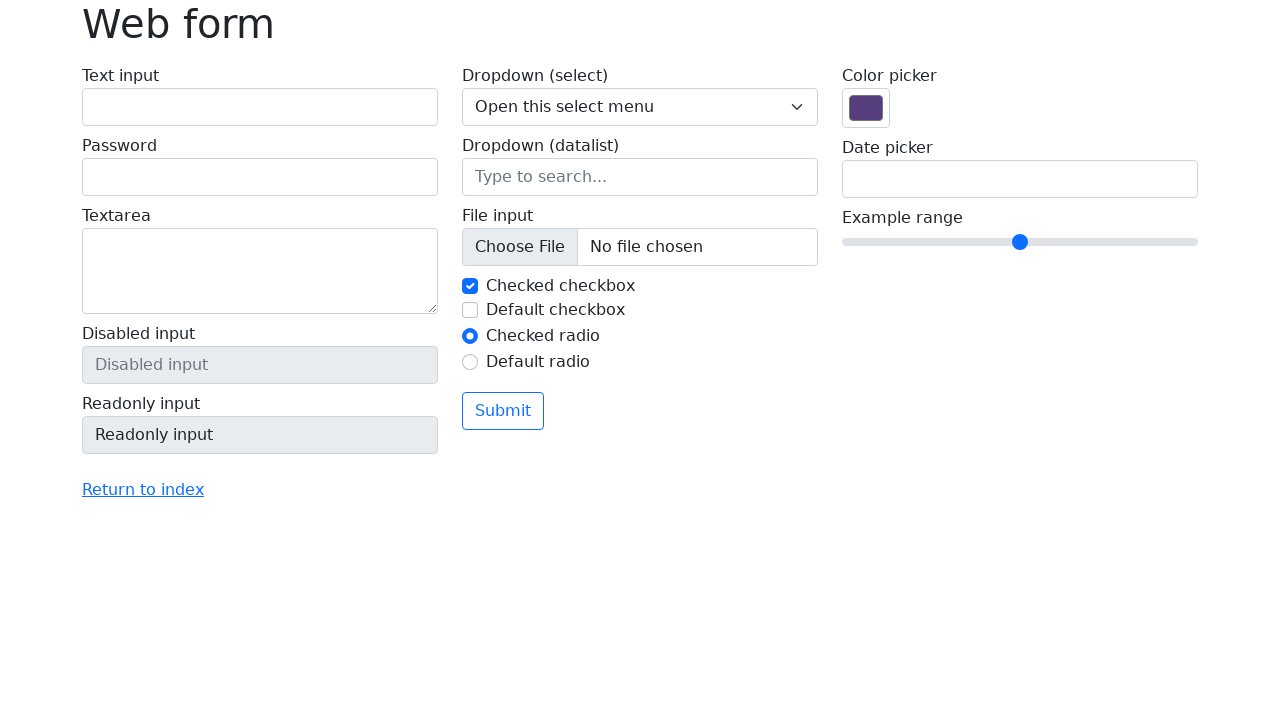

Page loaded - DOM content ready
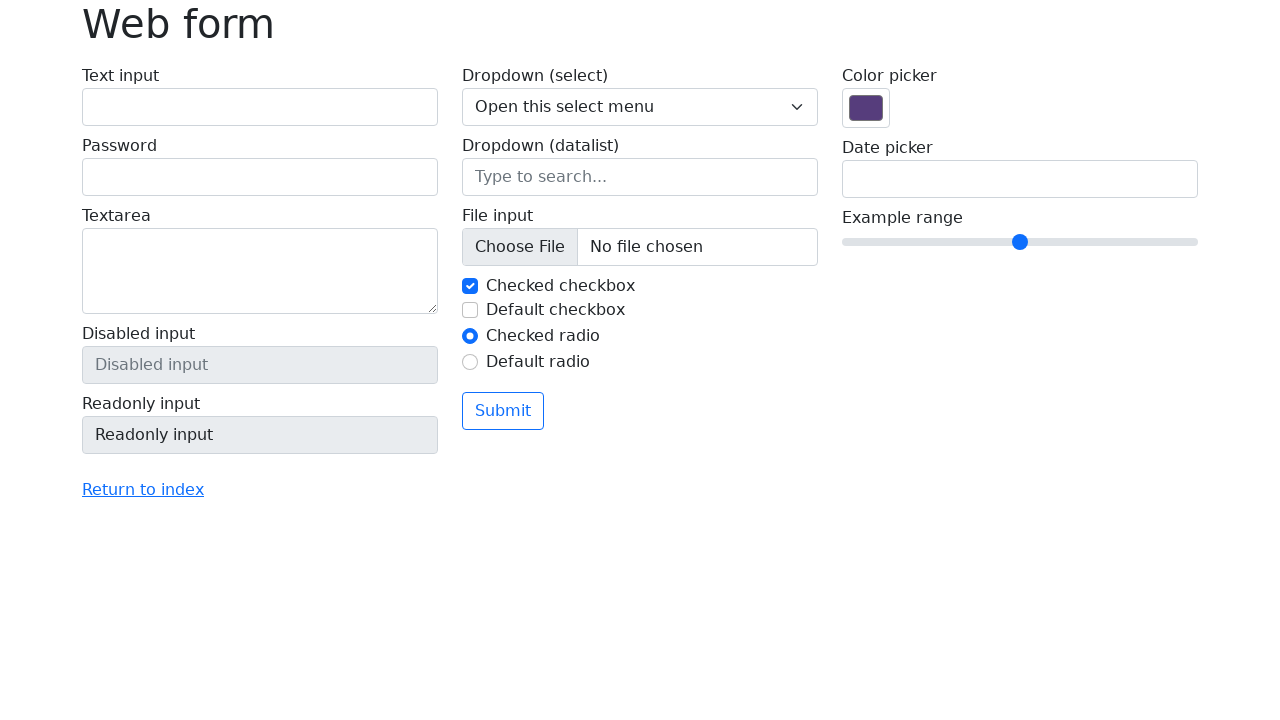

Filled text box with 'Selenium' on input[name='my-text']
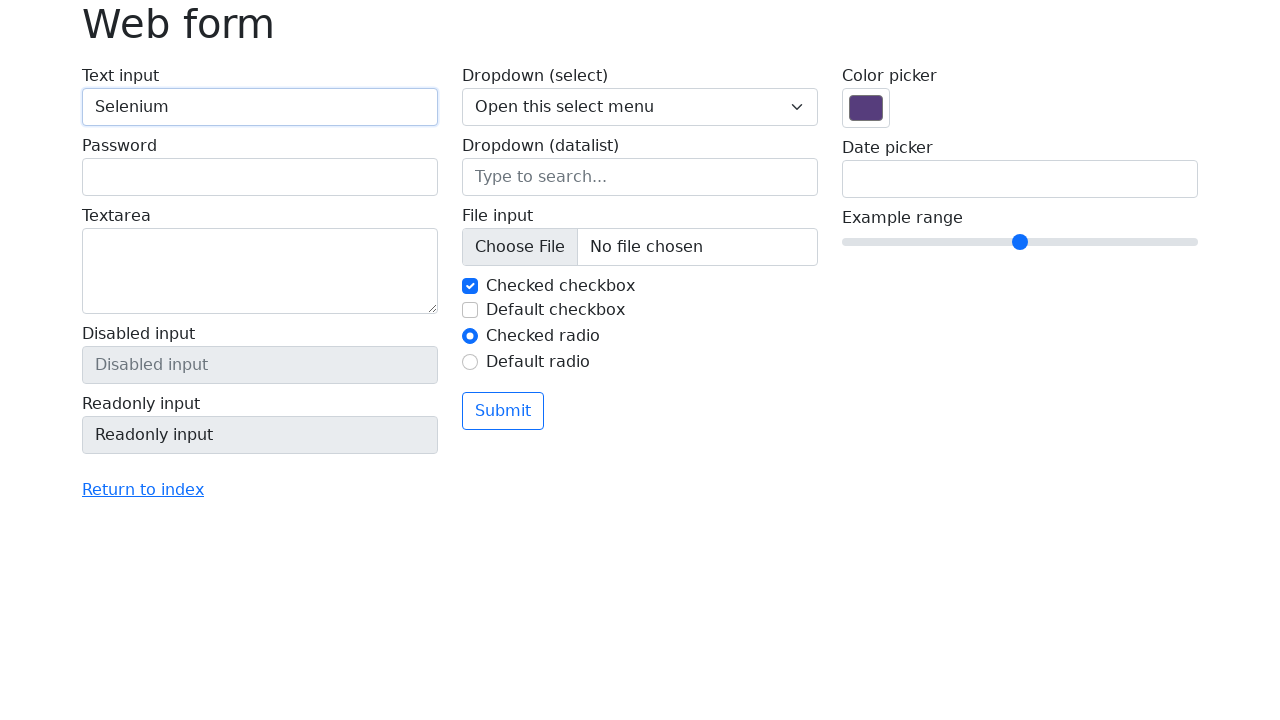

Clicked submit button to submit form at (503, 411) on button
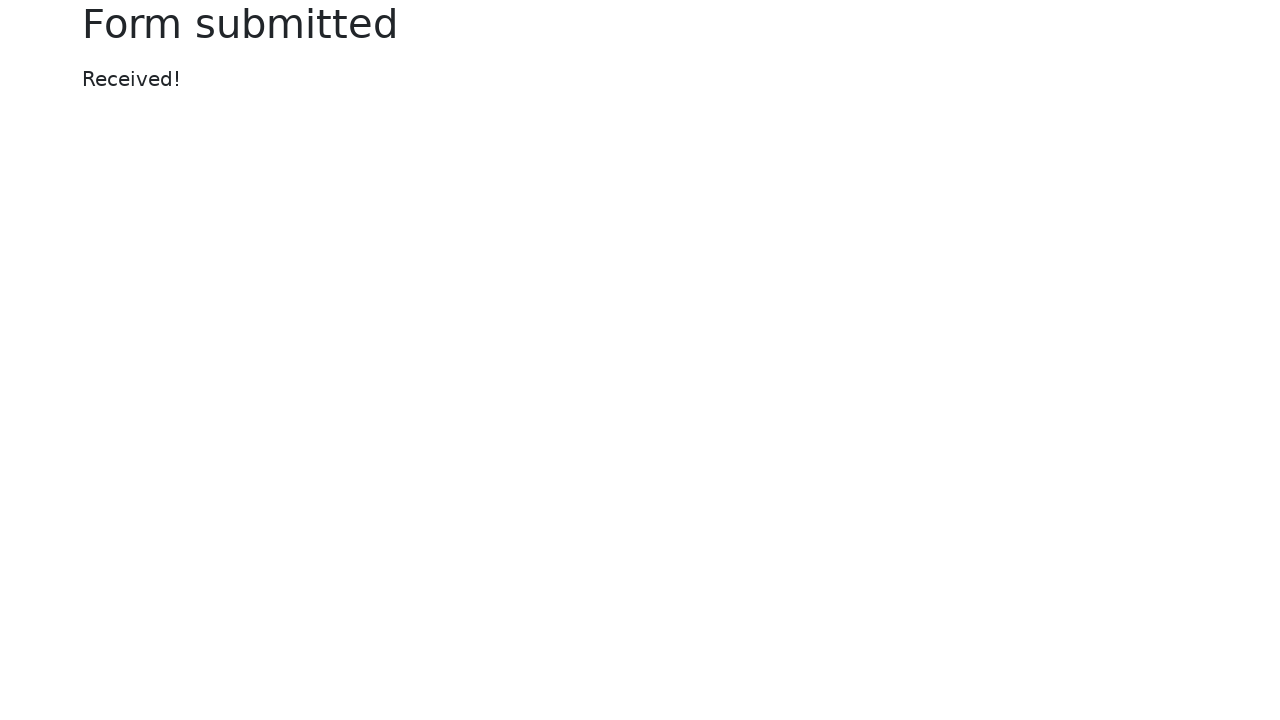

Success message displayed on page
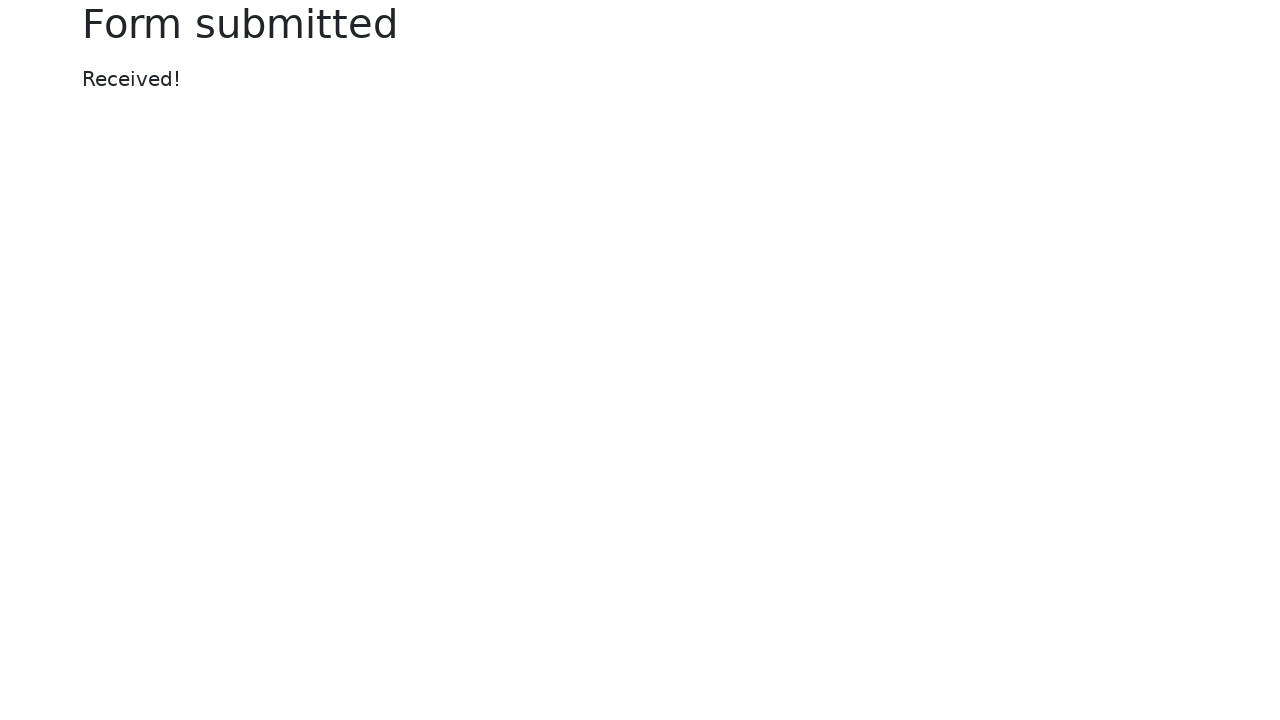

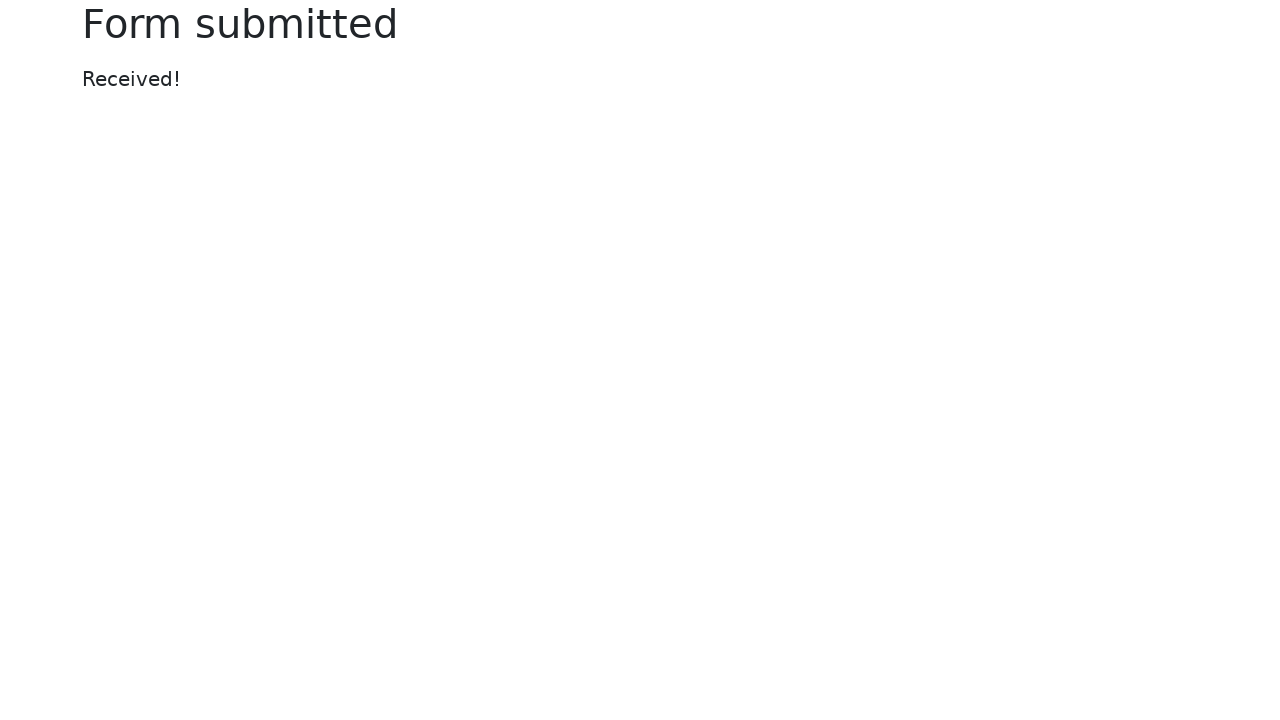